Tests multi-select functionality using Ctrl key to select non-consecutive items from a list

Starting URL: https://automationfc.github.io/jquery-selectable/

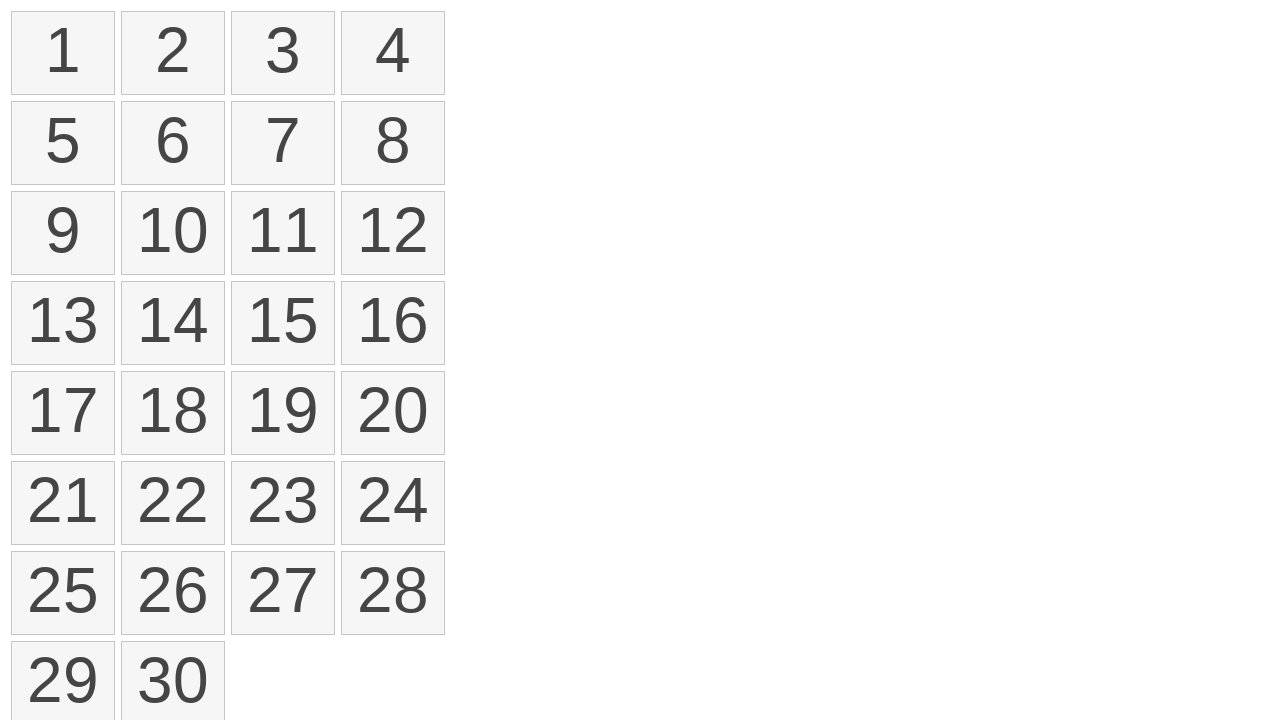

Located all selectable list items
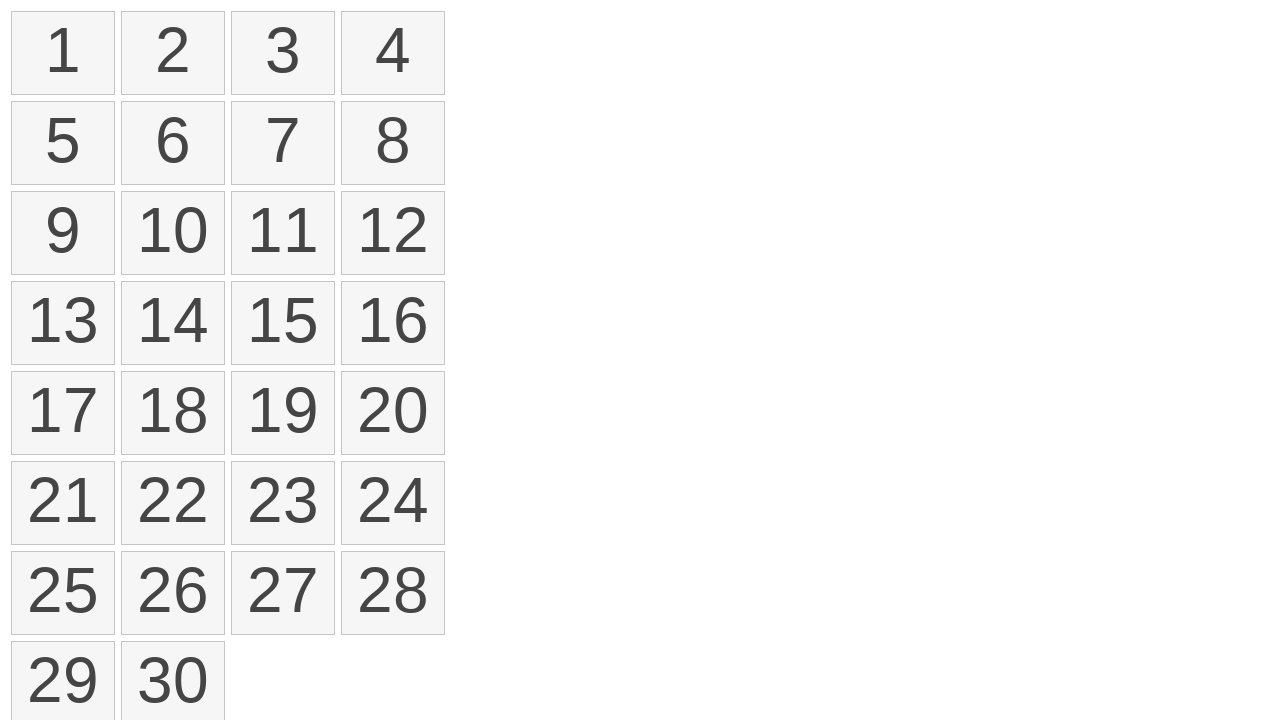

Pressed Control key down
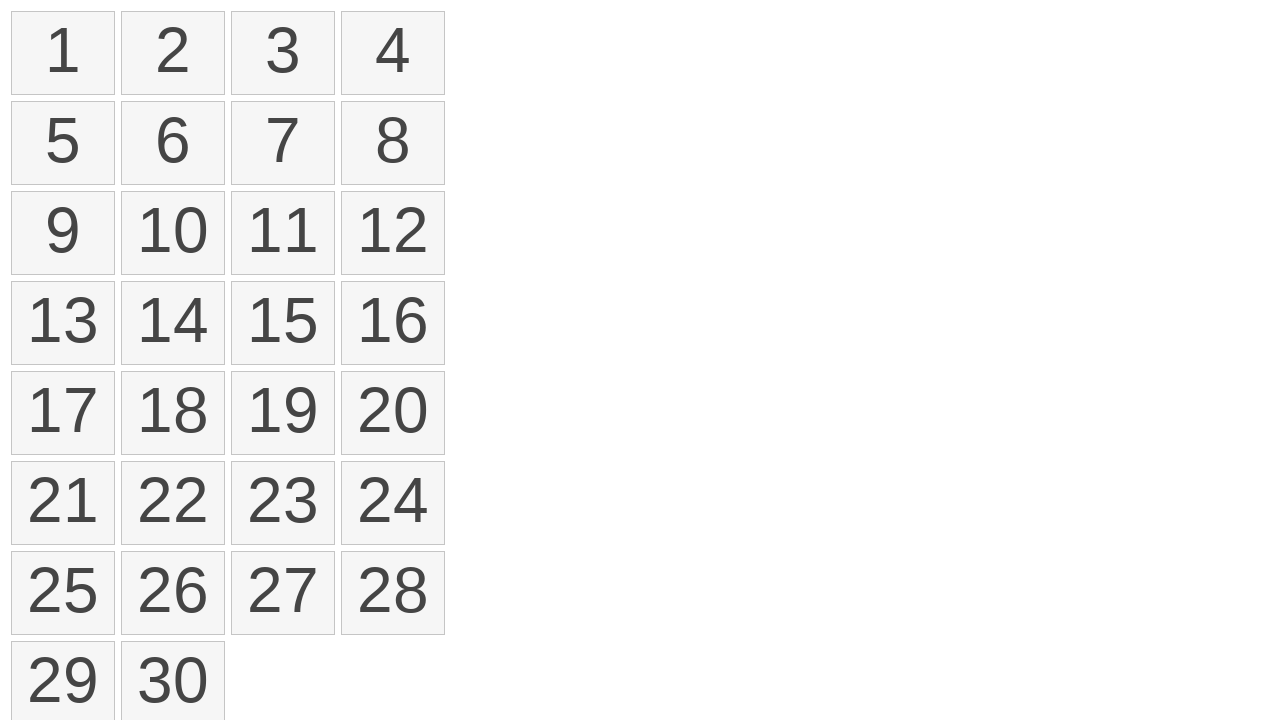

Clicked item 1 while holding Control at (173, 53) on xpath=//ol[@id='selectable']/li >> nth=1
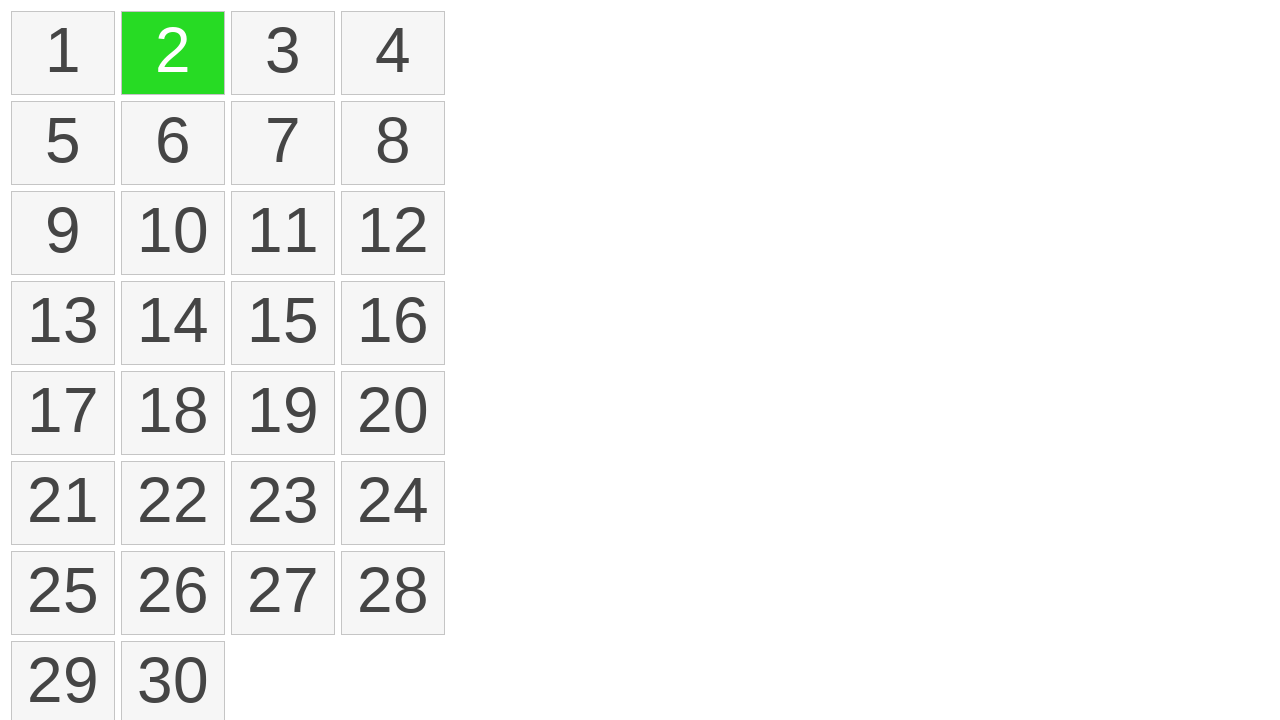

Clicked item 3 while holding Control at (393, 53) on xpath=//ol[@id='selectable']/li >> nth=3
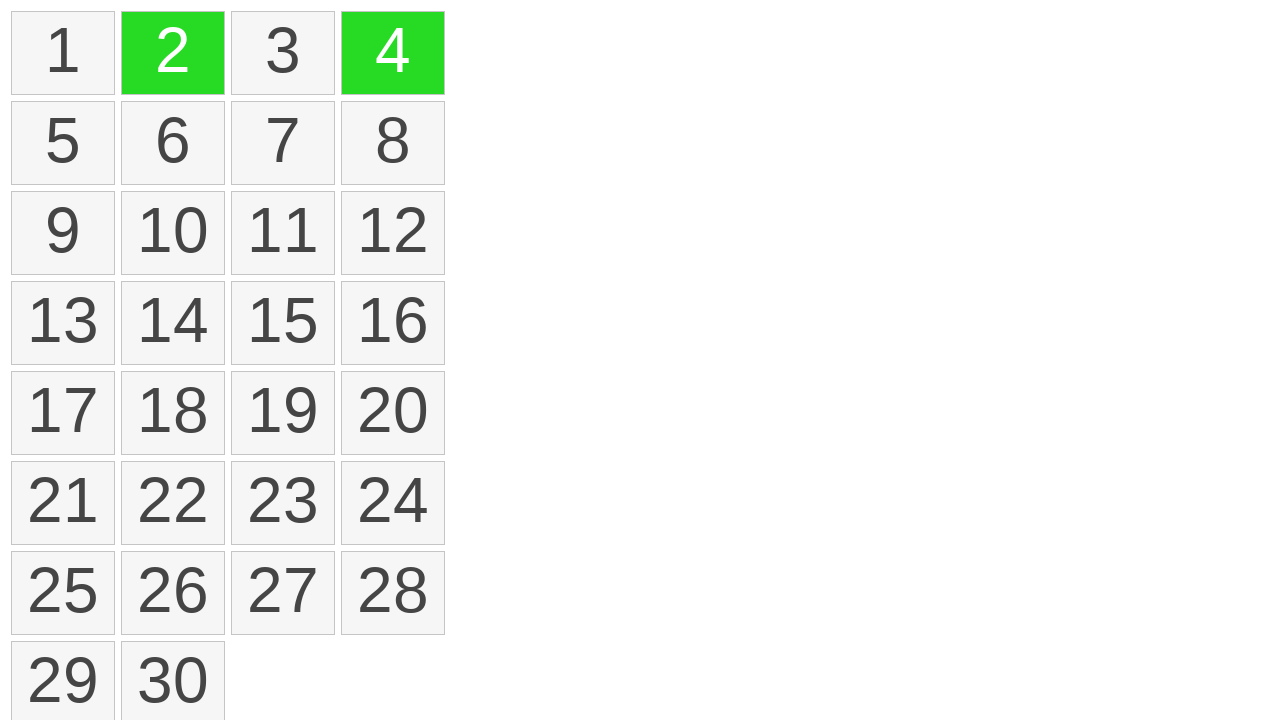

Clicked item 6 while holding Control at (283, 143) on xpath=//ol[@id='selectable']/li >> nth=6
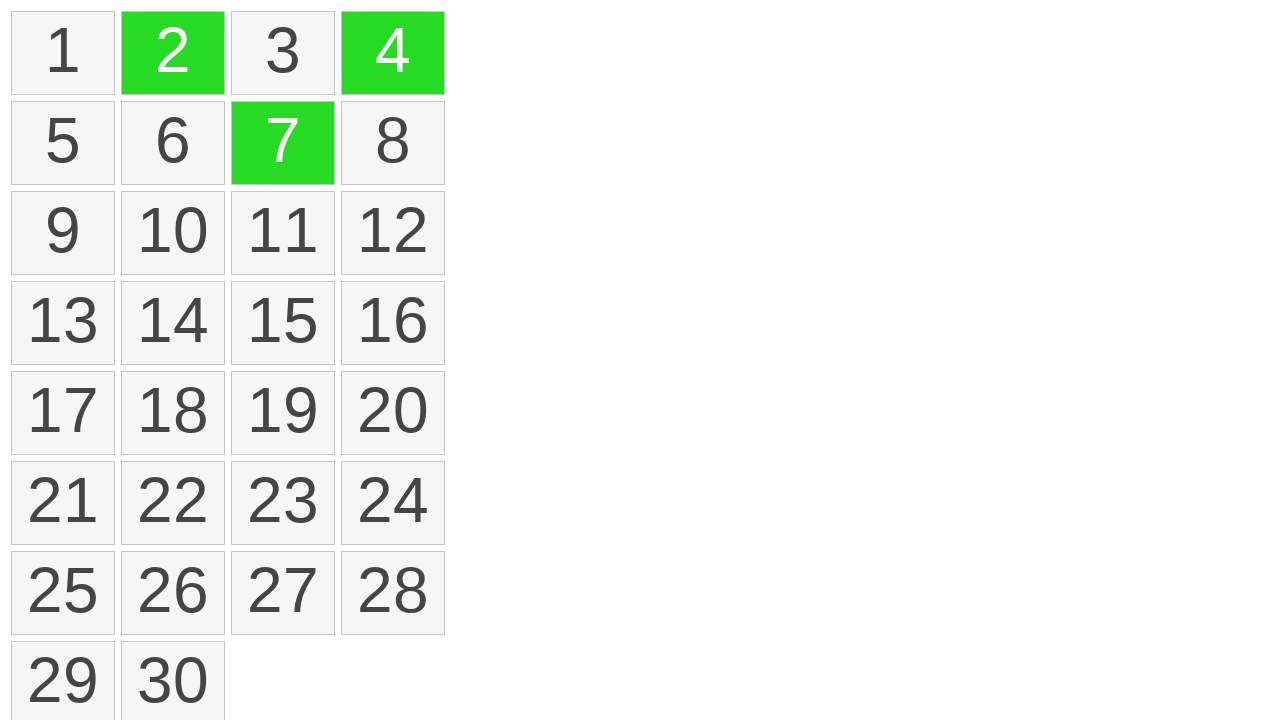

Clicked item 11 while holding Control at (393, 233) on xpath=//ol[@id='selectable']/li >> nth=11
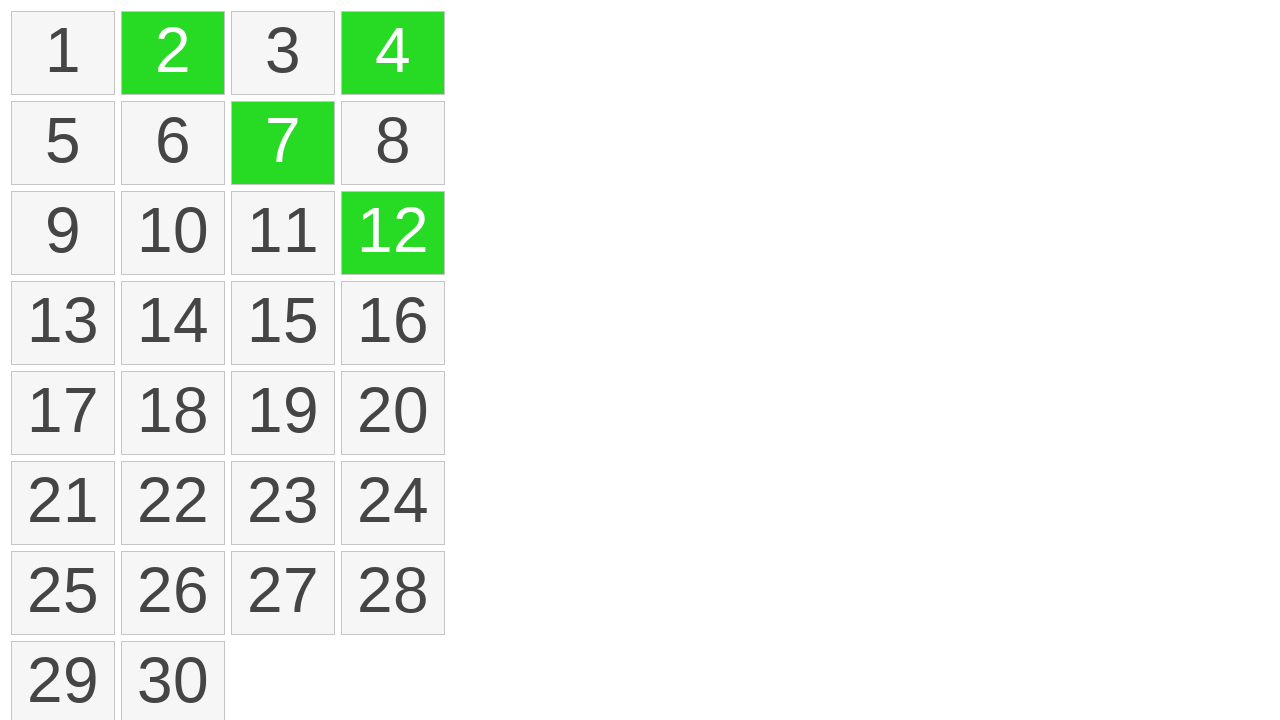

Released Control key - multi-select complete with non-consecutive items selected
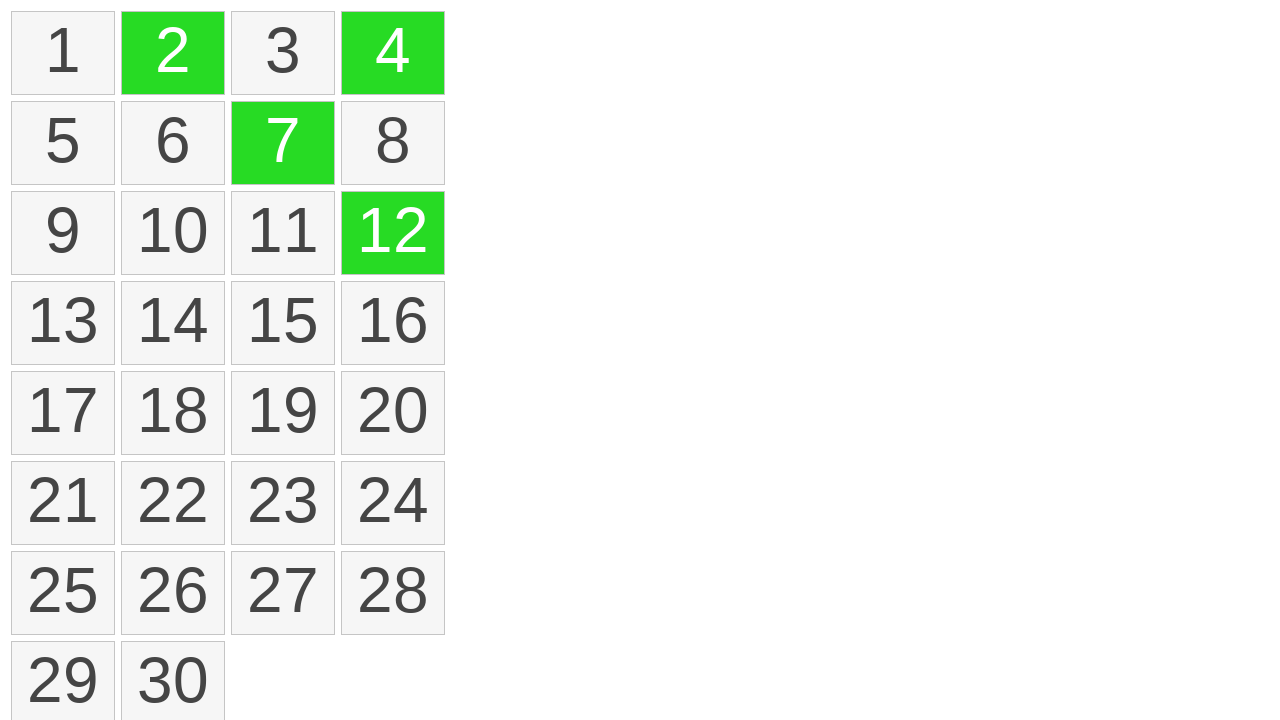

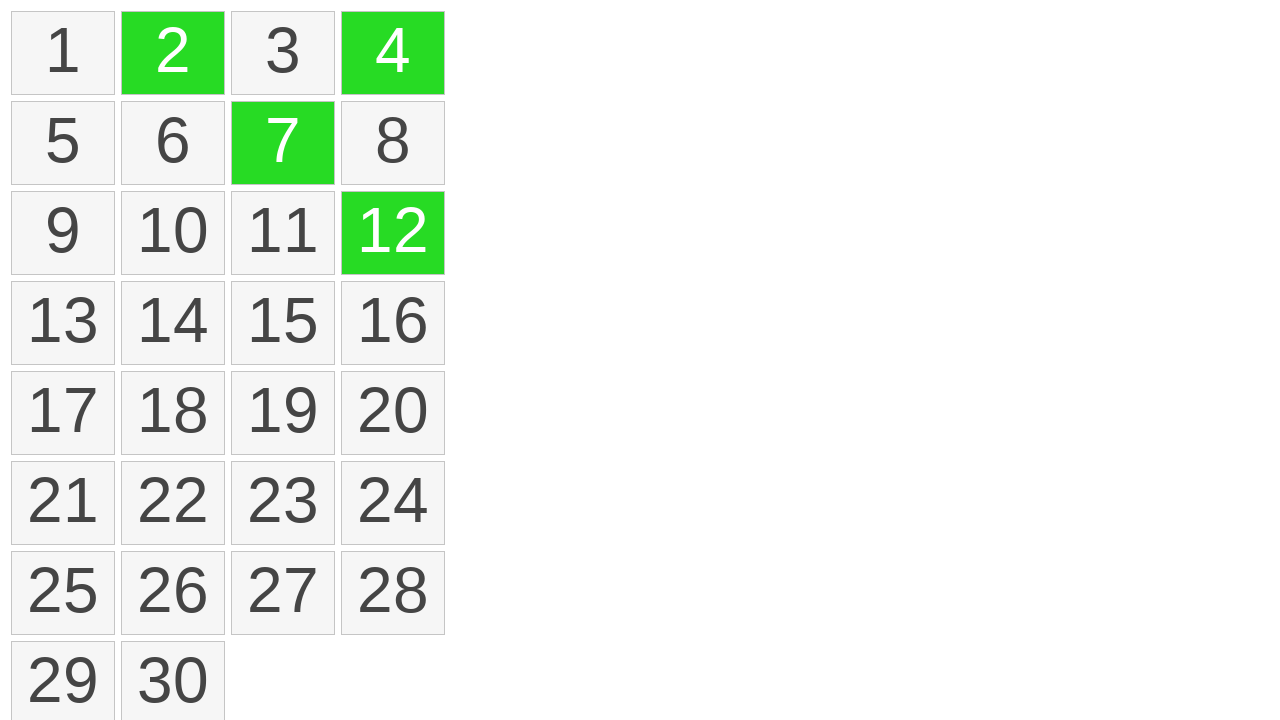